Tests a Selenium practice form by filling in personal details including name, gender, experience, date, profession, tools, continent, and Selenium commands, then submitting the form.

Starting URL: https://www.techlistic.com/p/selenium-practice-form.html

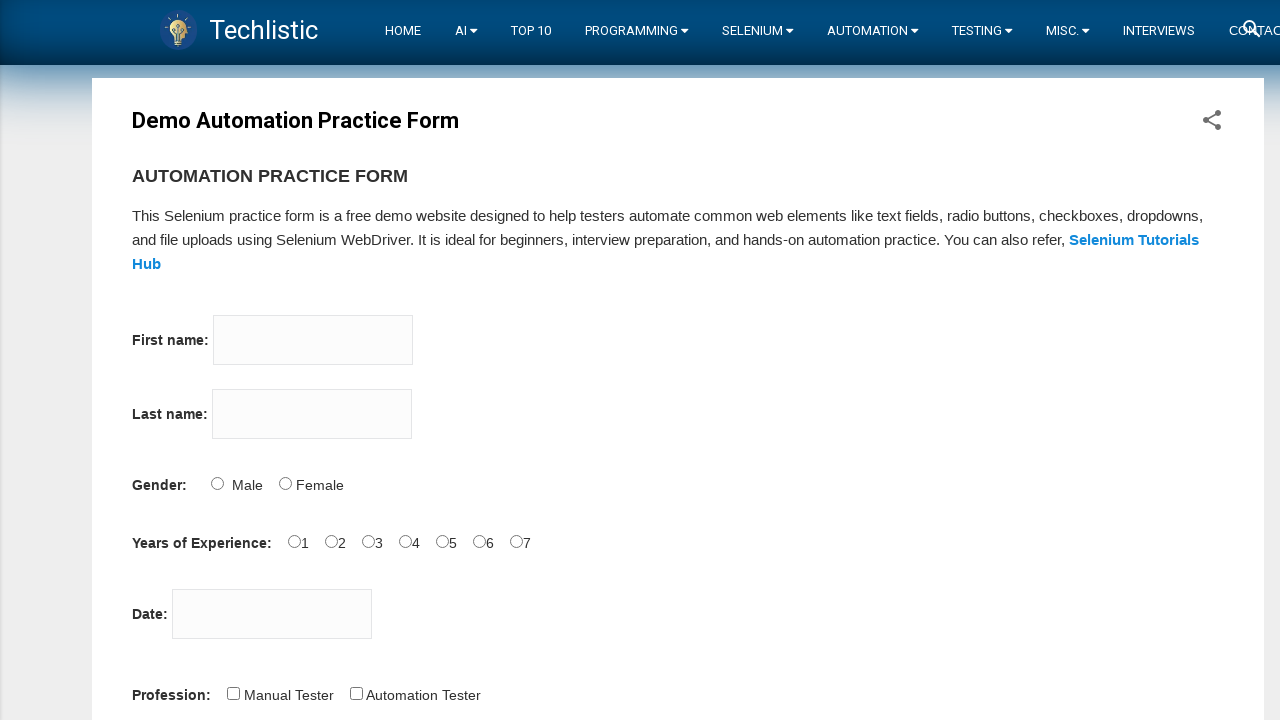

Filled first name field with 'John' on input[name='firstname']
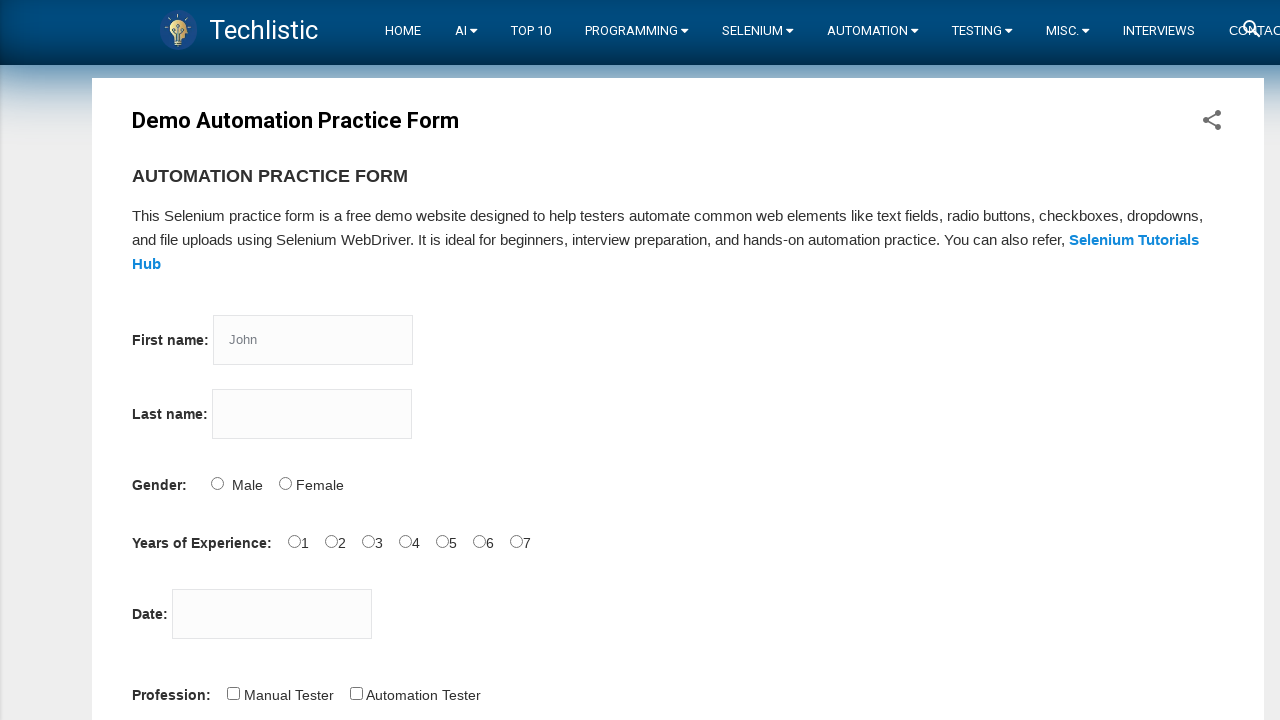

Filled last name field with 'Doe' on input[name='lastname']
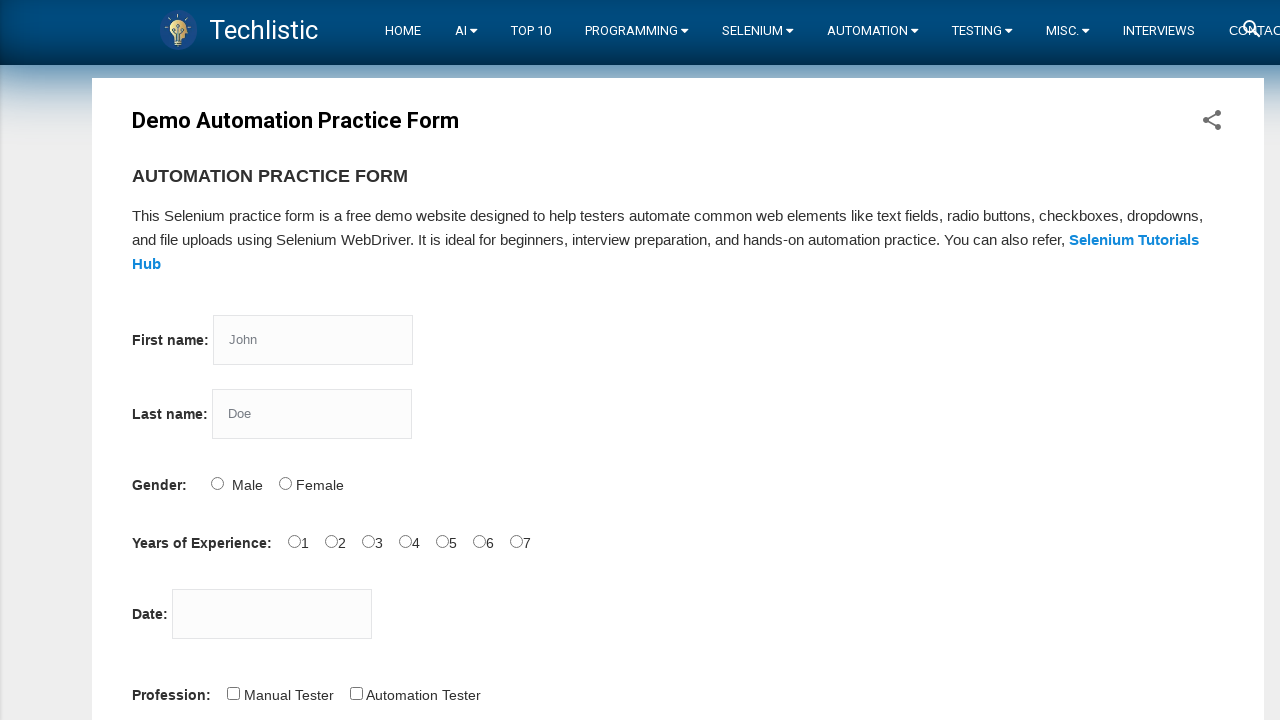

Scrolled down to view more form elements
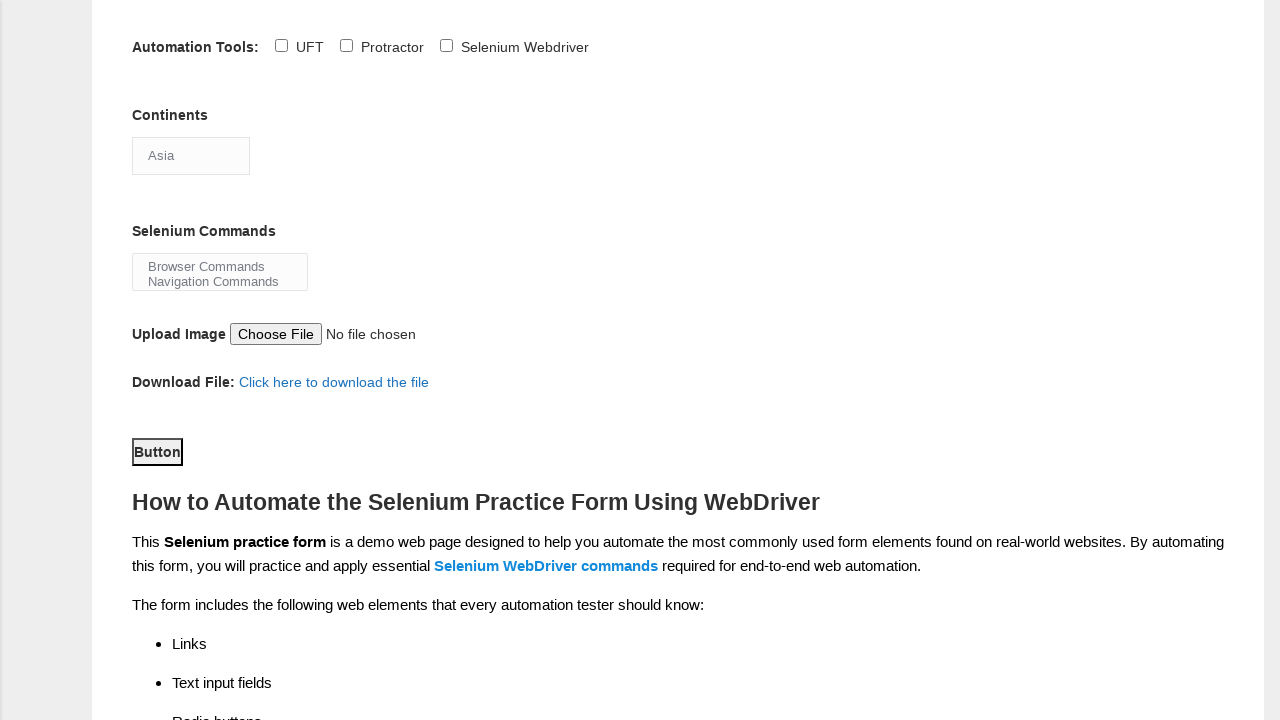

Selected Male gender option at (217, 360) on #sex-0
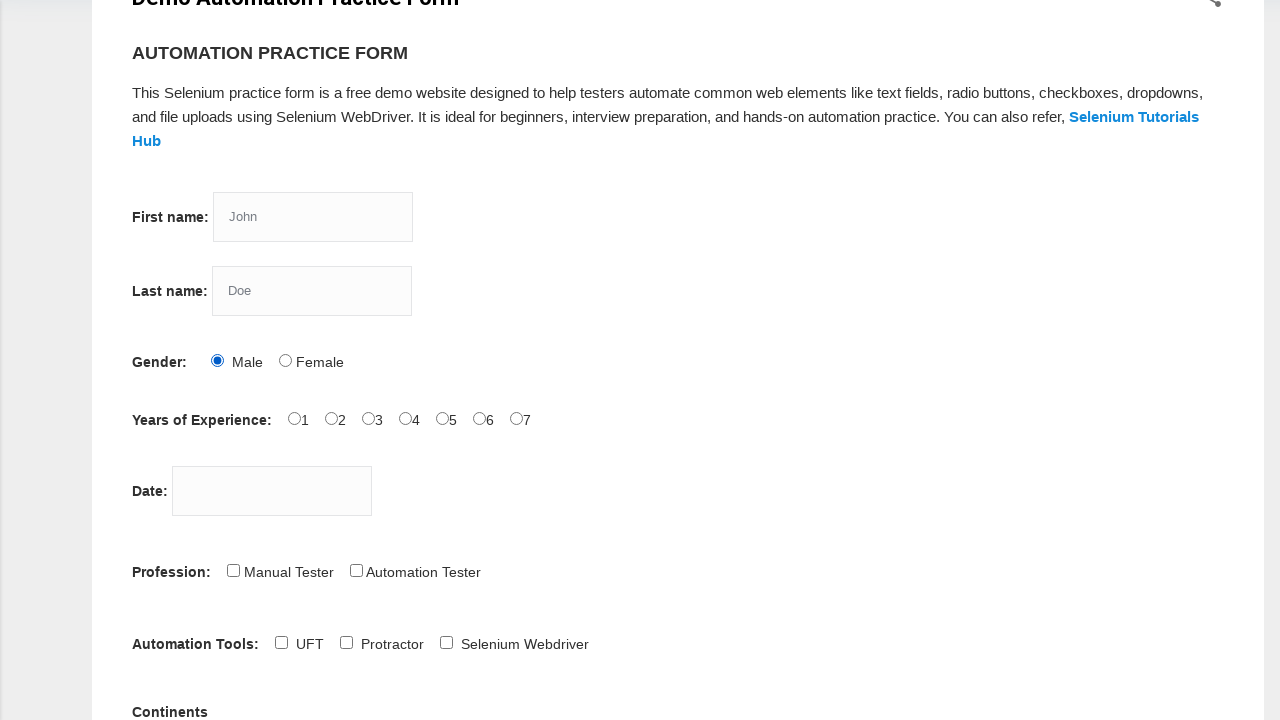

Selected 1 year experience option at (331, 418) on #exp-1
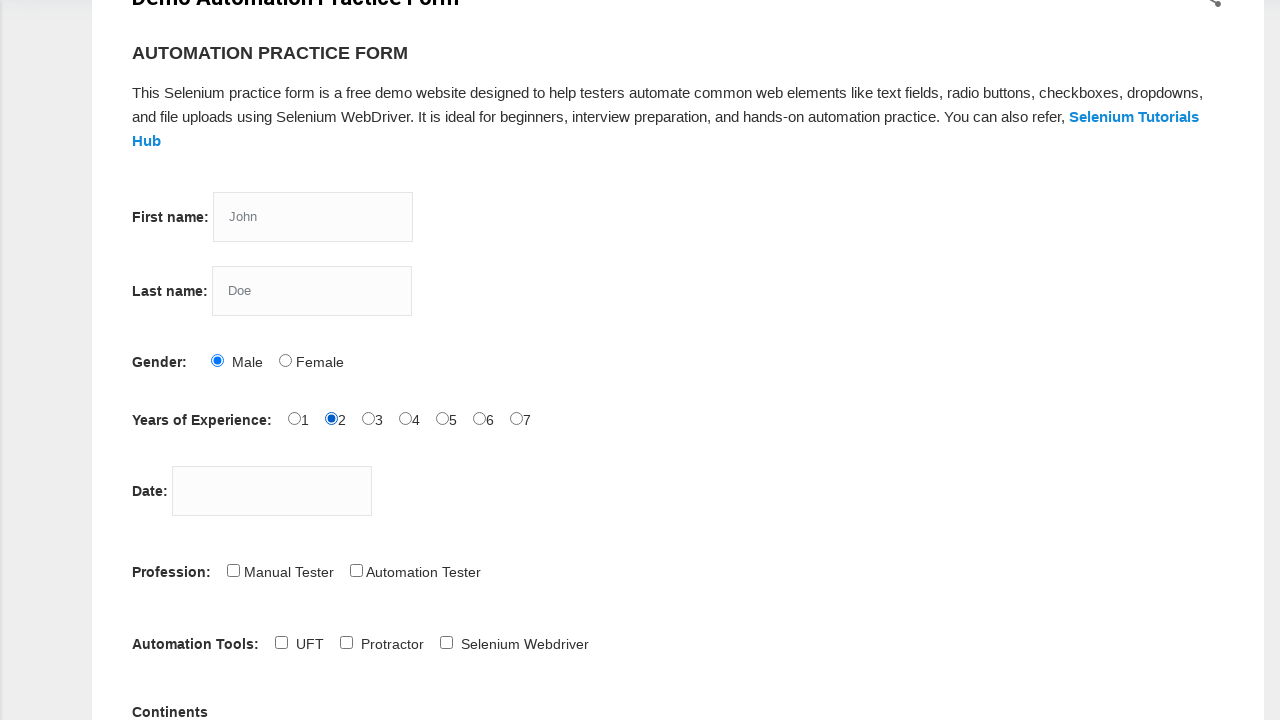

Clicked date picker field at (272, 490) on #datepicker
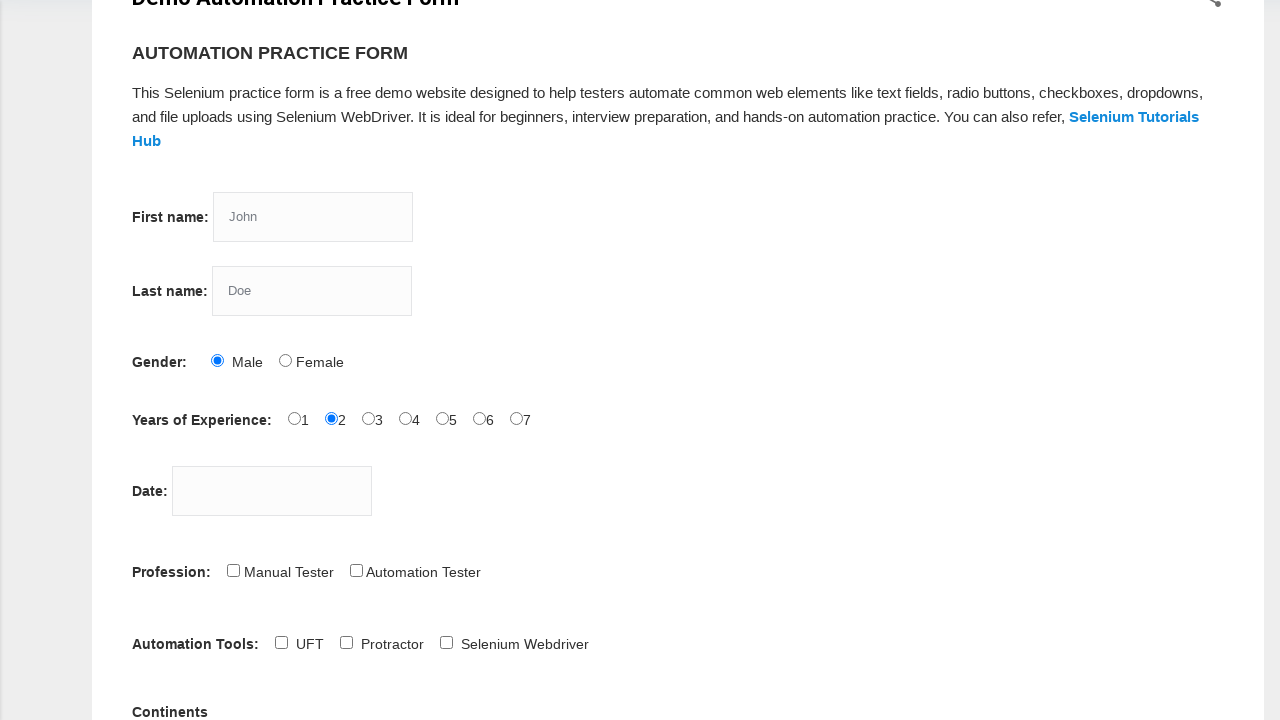

Filled date picker with '01-01-1990' on #datepicker
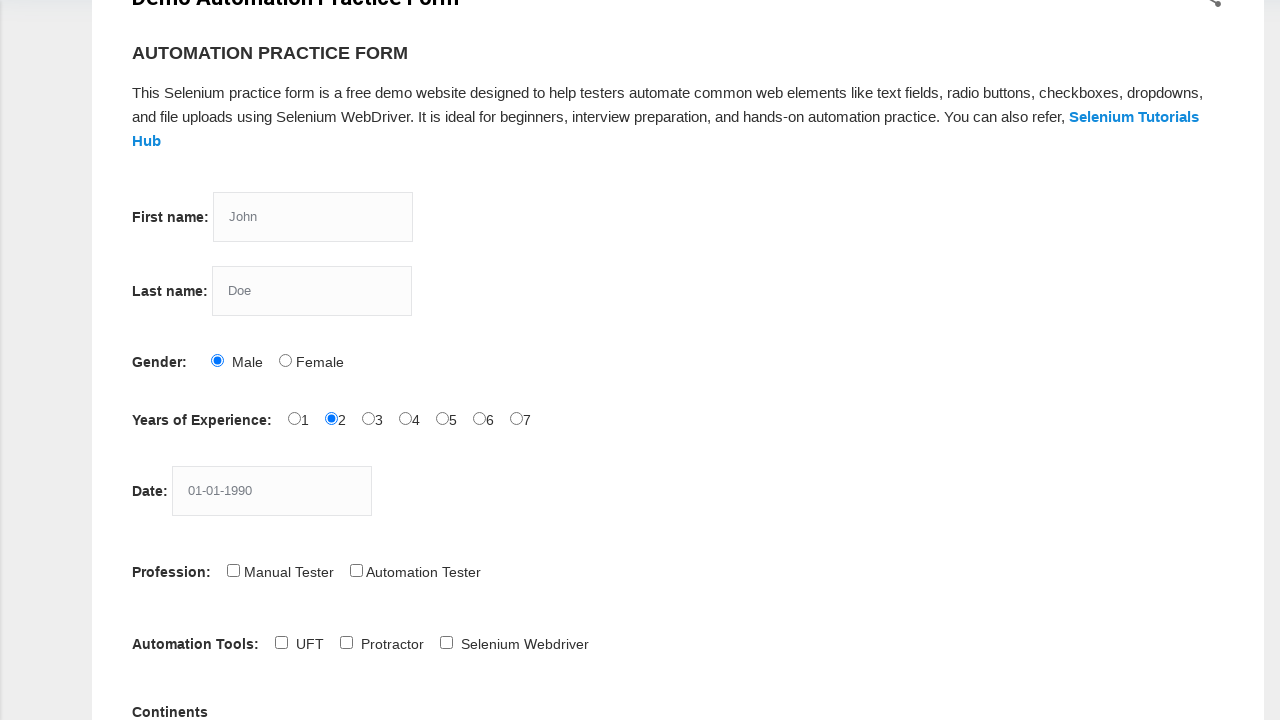

Selected Automation Tester profession at (356, 570) on #profession-1
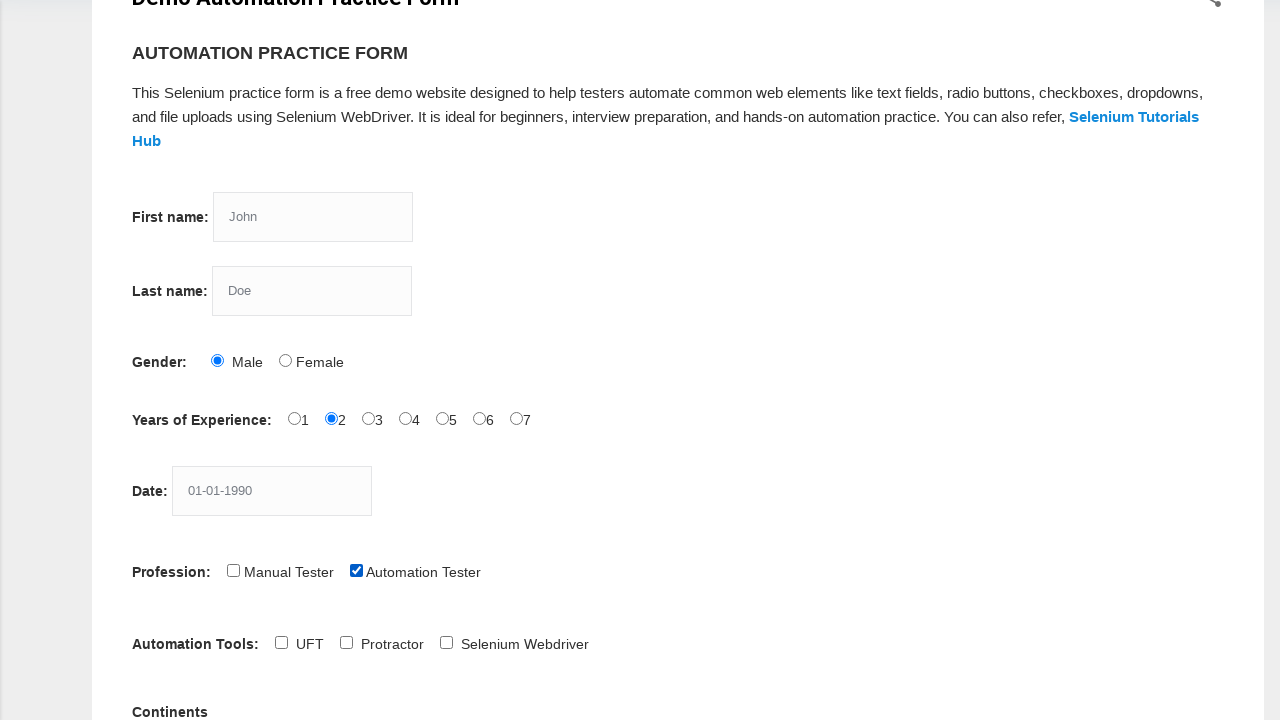

Selected Selenium Webdriver tool at (446, 642) on #tool-2
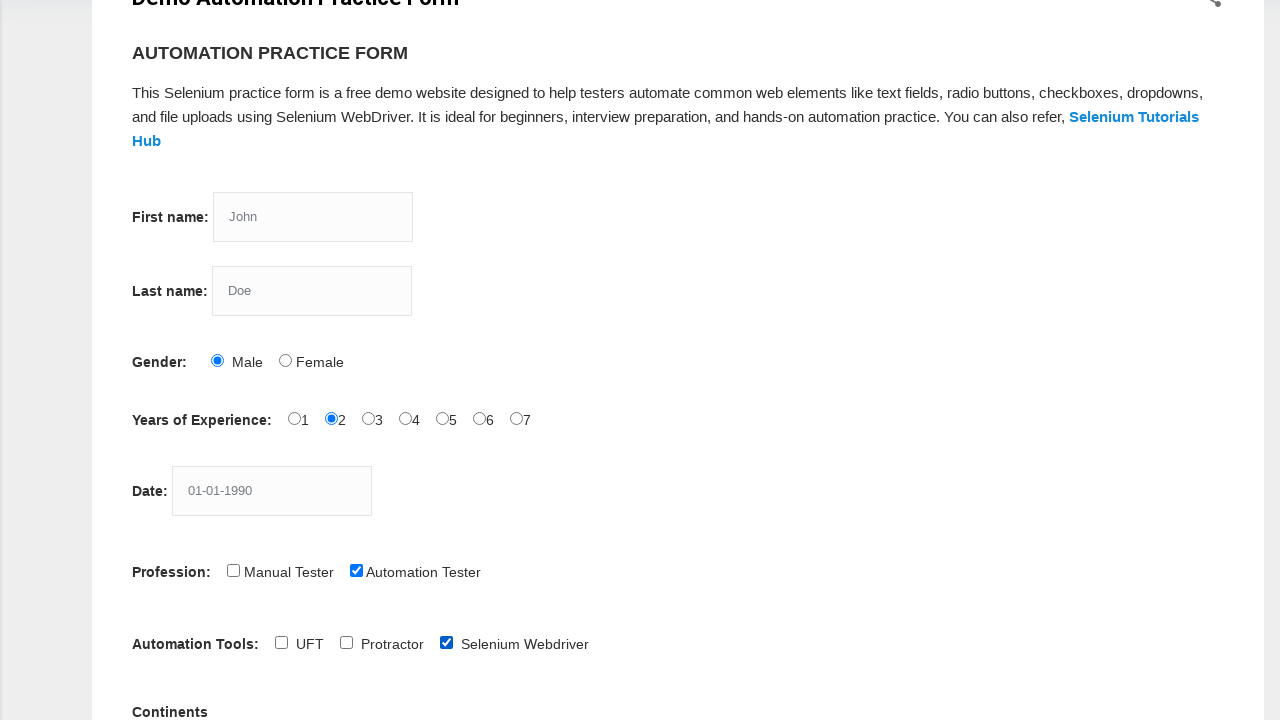

Selected Europe from continents dropdown on #continents
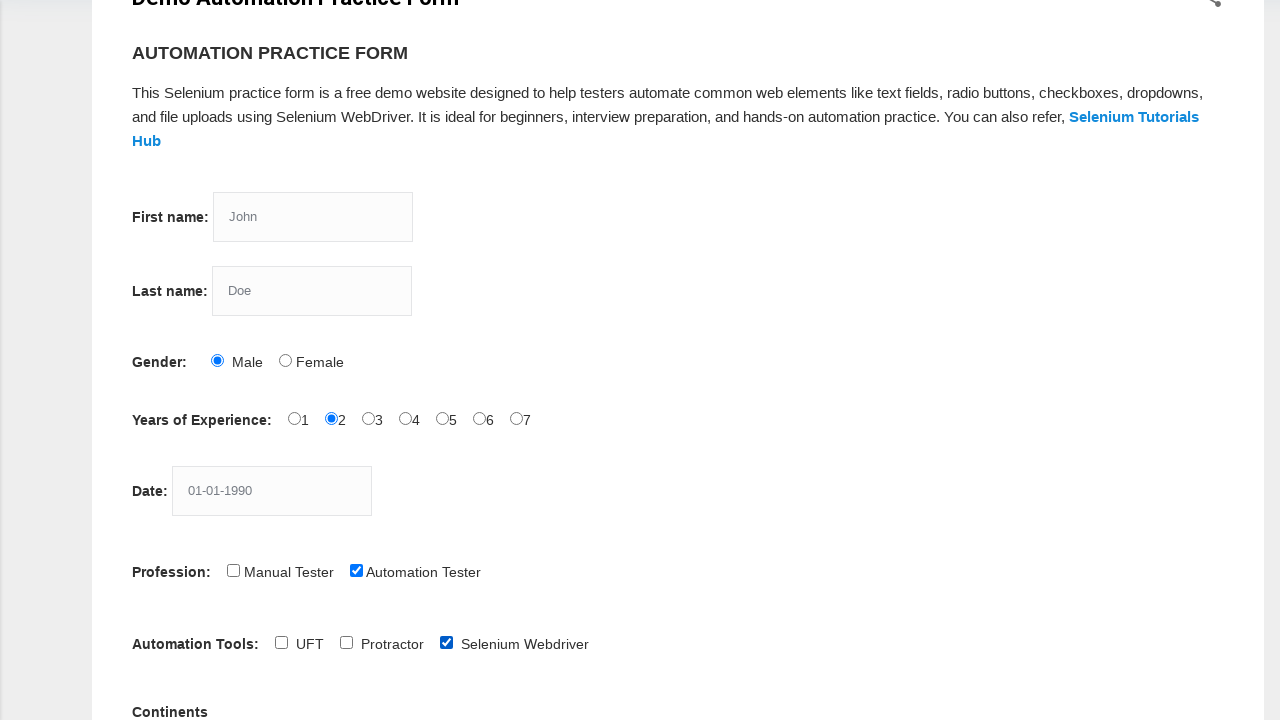

Selected Browser Commands from Selenium commands dropdown on #selenium_commands
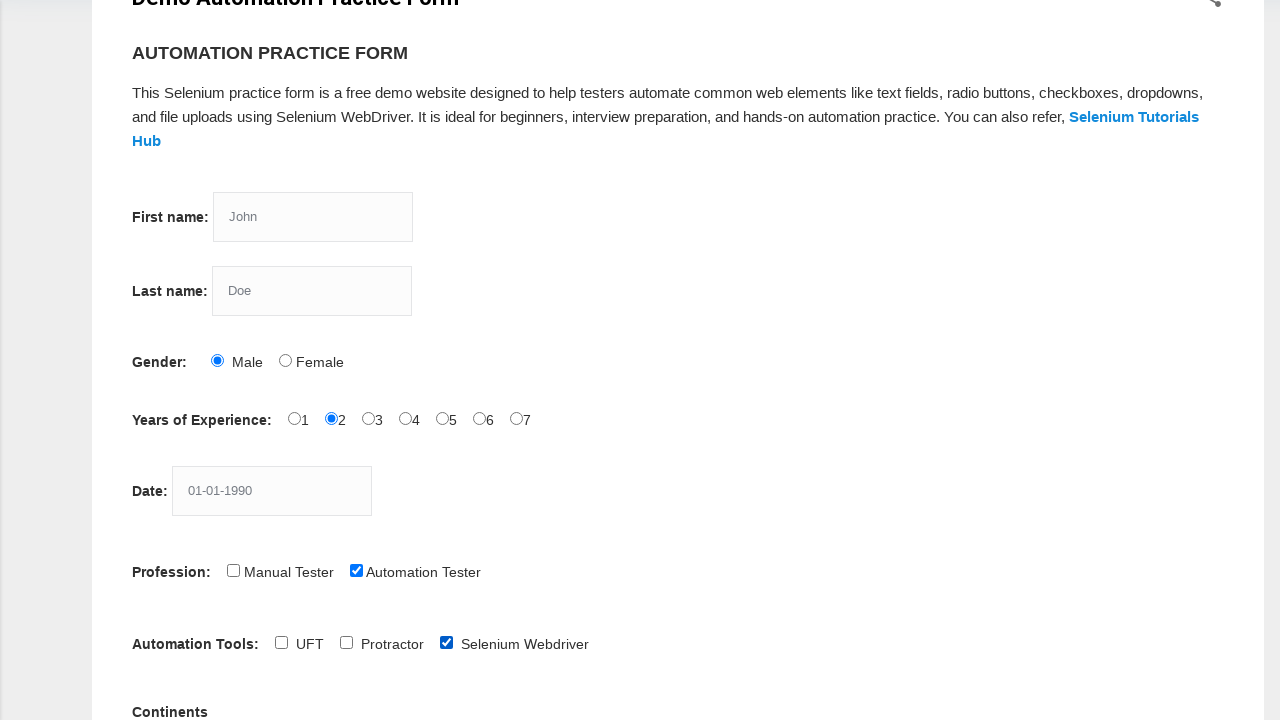

Clicked submit button to submit the form at (157, 360) on #submit
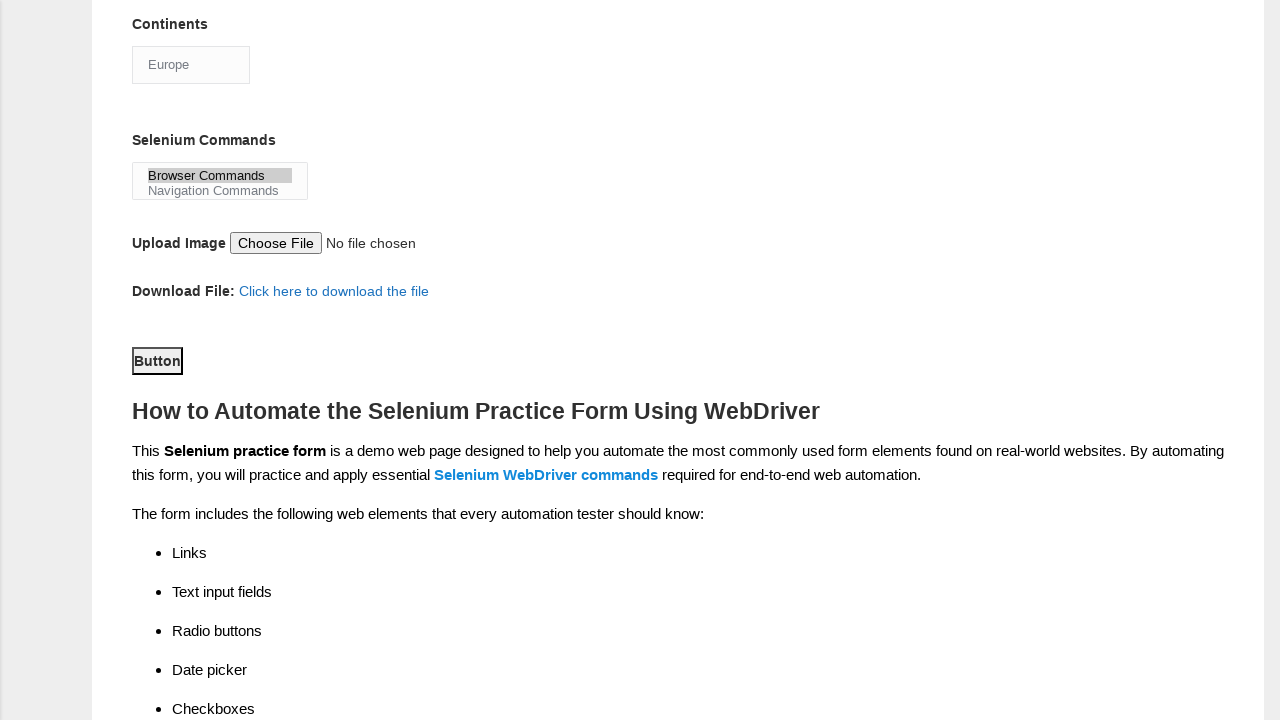

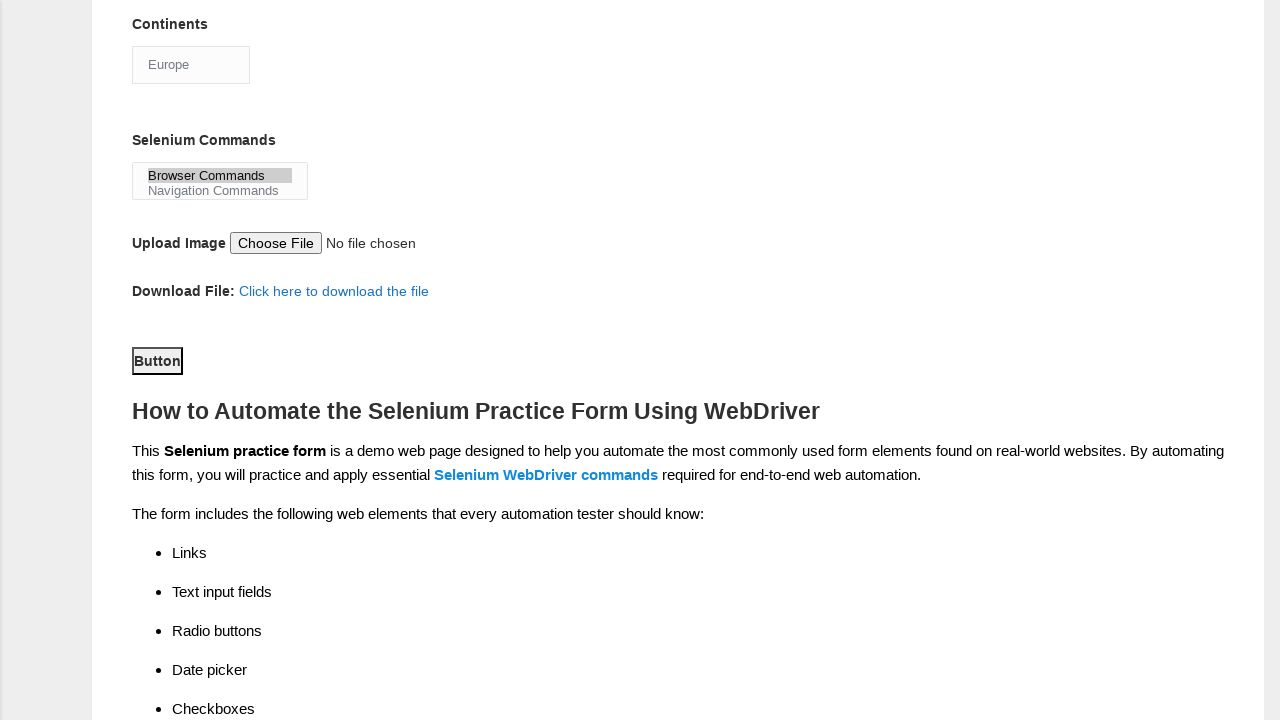